Tests various element state verification methods including checking if a checkbox is selected, if a button is enabled, and if an image is displayed

Starting URL: https://testautomationpractice.blogspot.com/

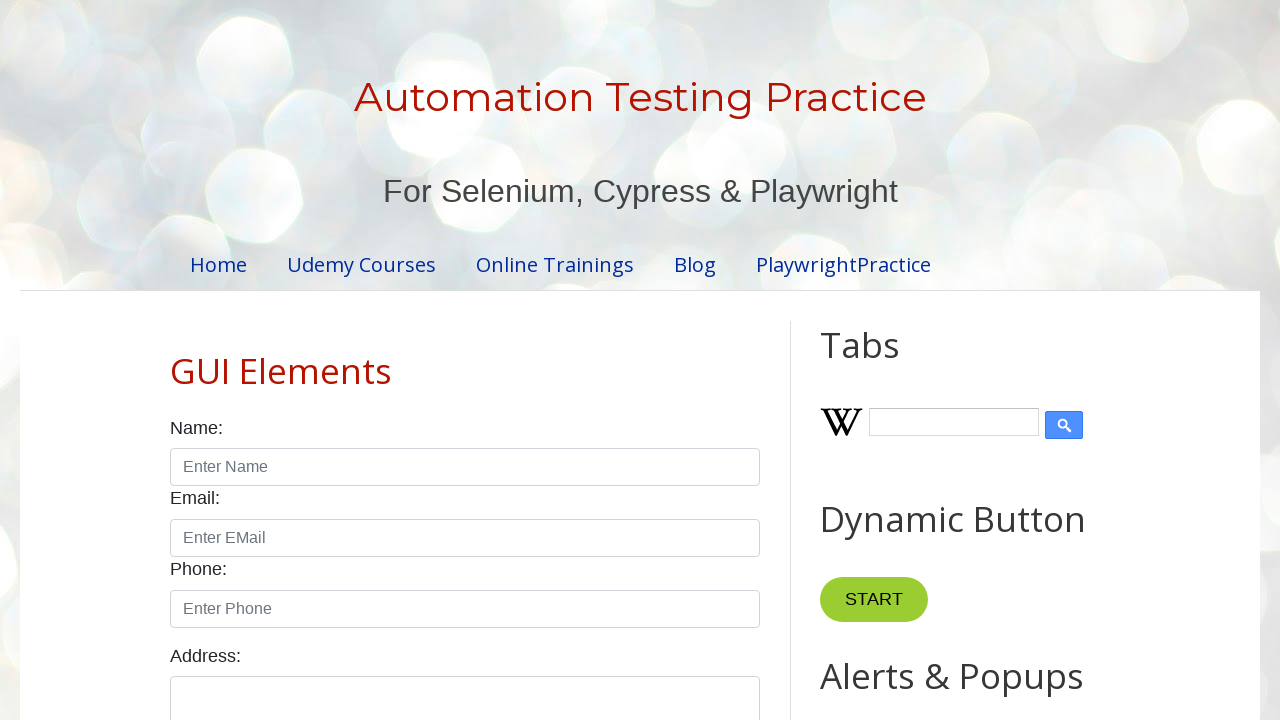

Clicked Monday checkbox at (272, 360) on xpath=//input[@id='monday']
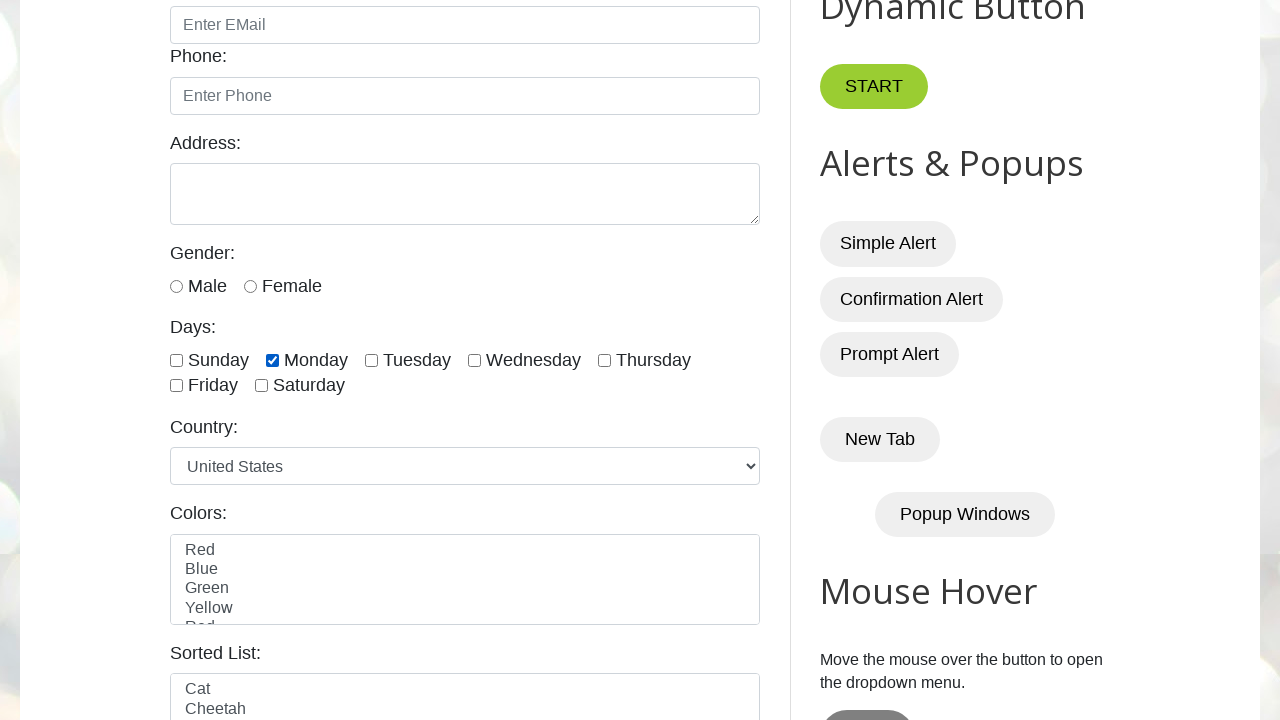

Verified start button is present and enabled
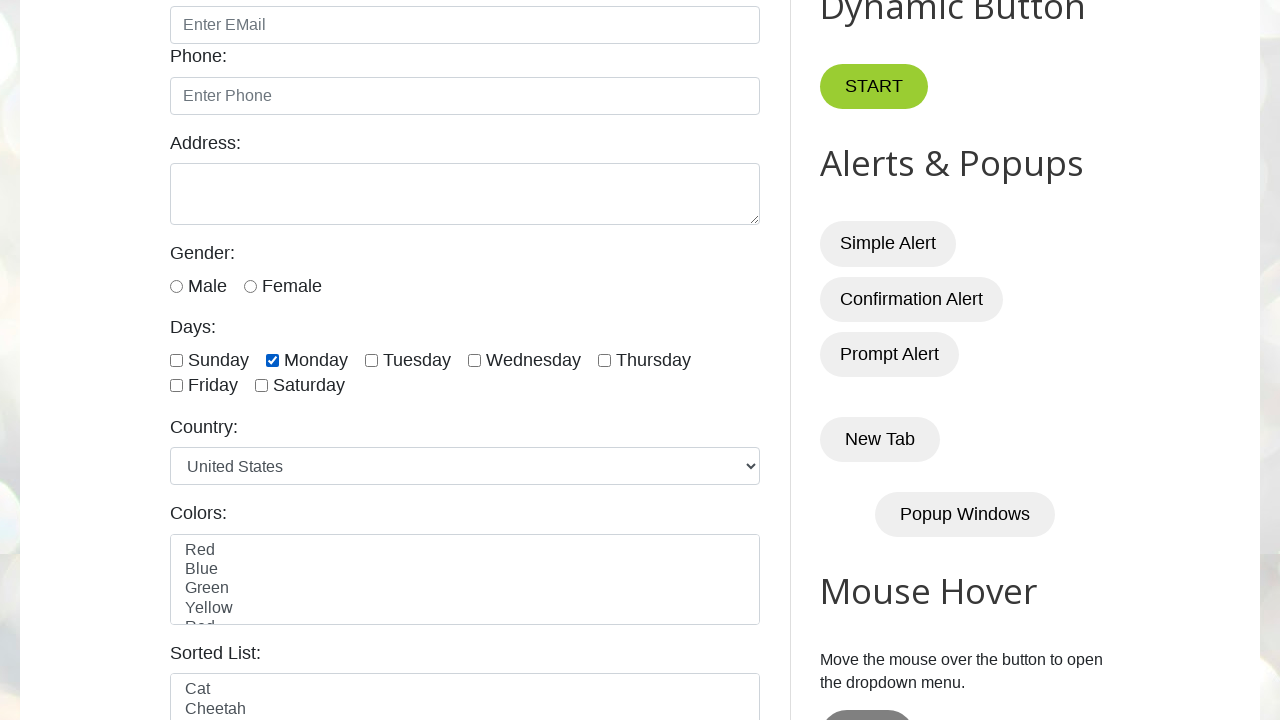

Verified Wikipedia icon image is displayed
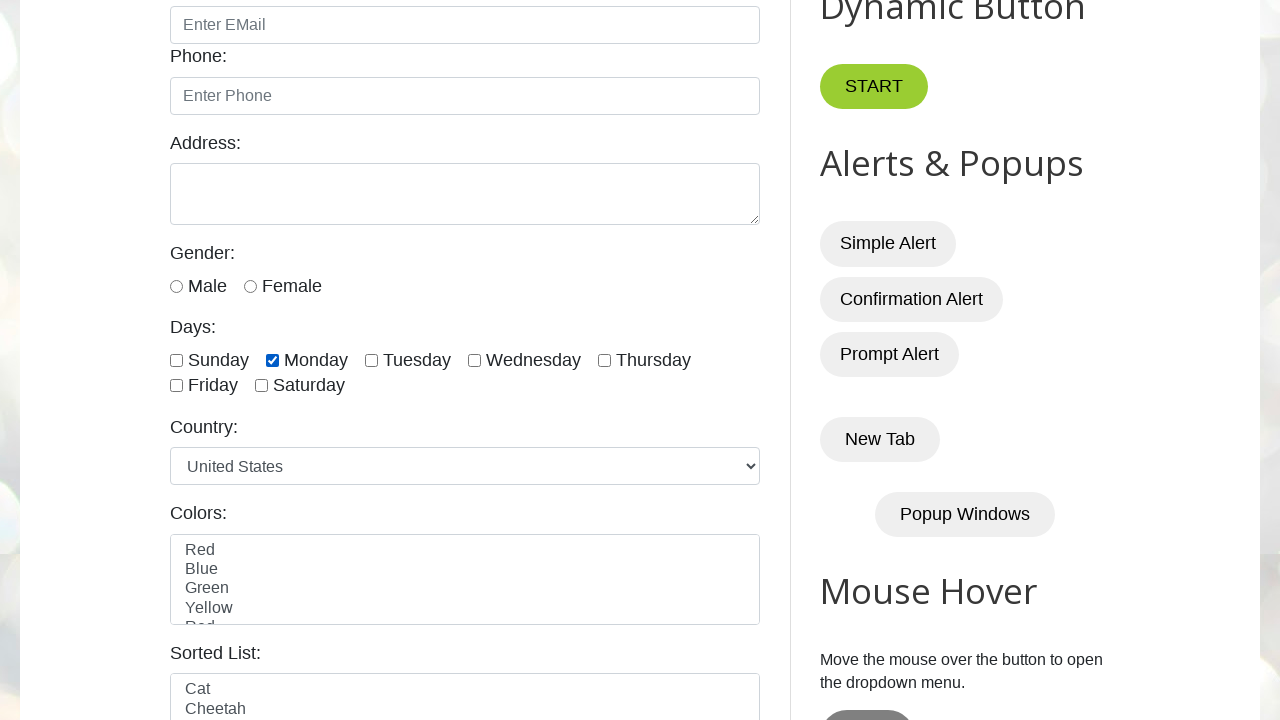

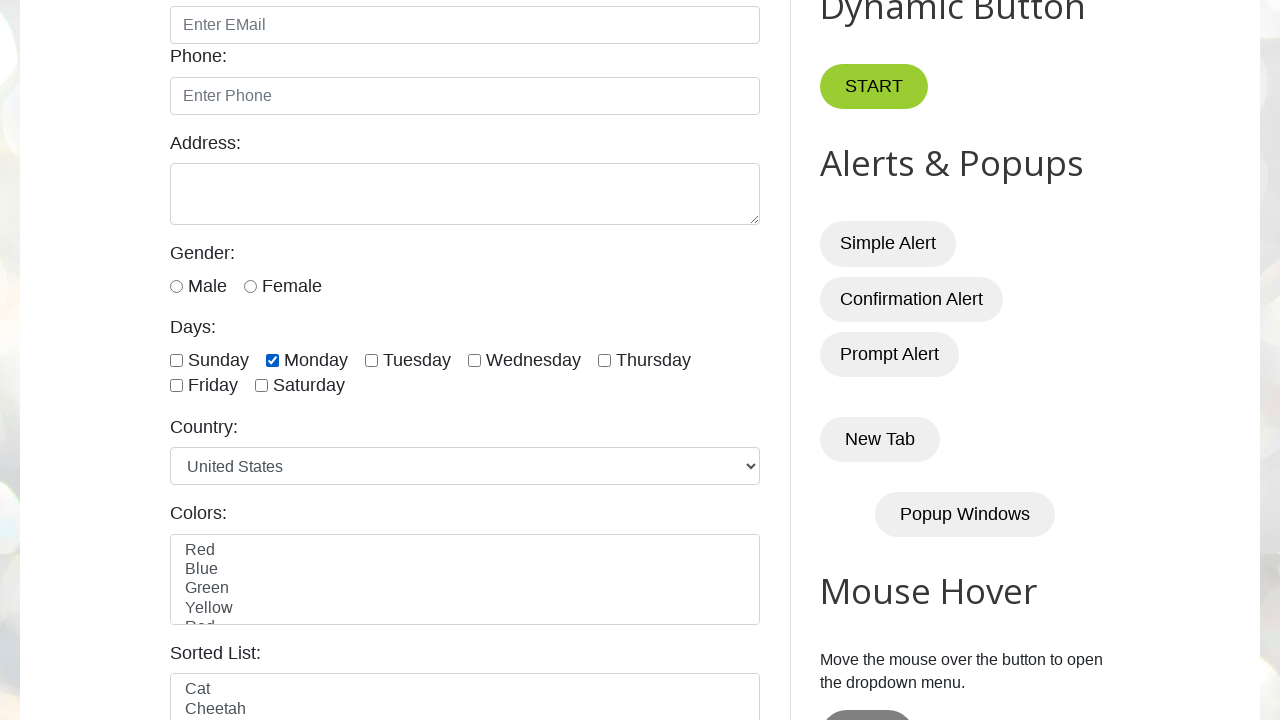